Tests CSS animation behavior by injecting a fade-in element with a download link into example.org and clicking the download link to trigger a file download.

Starting URL: https://example.org

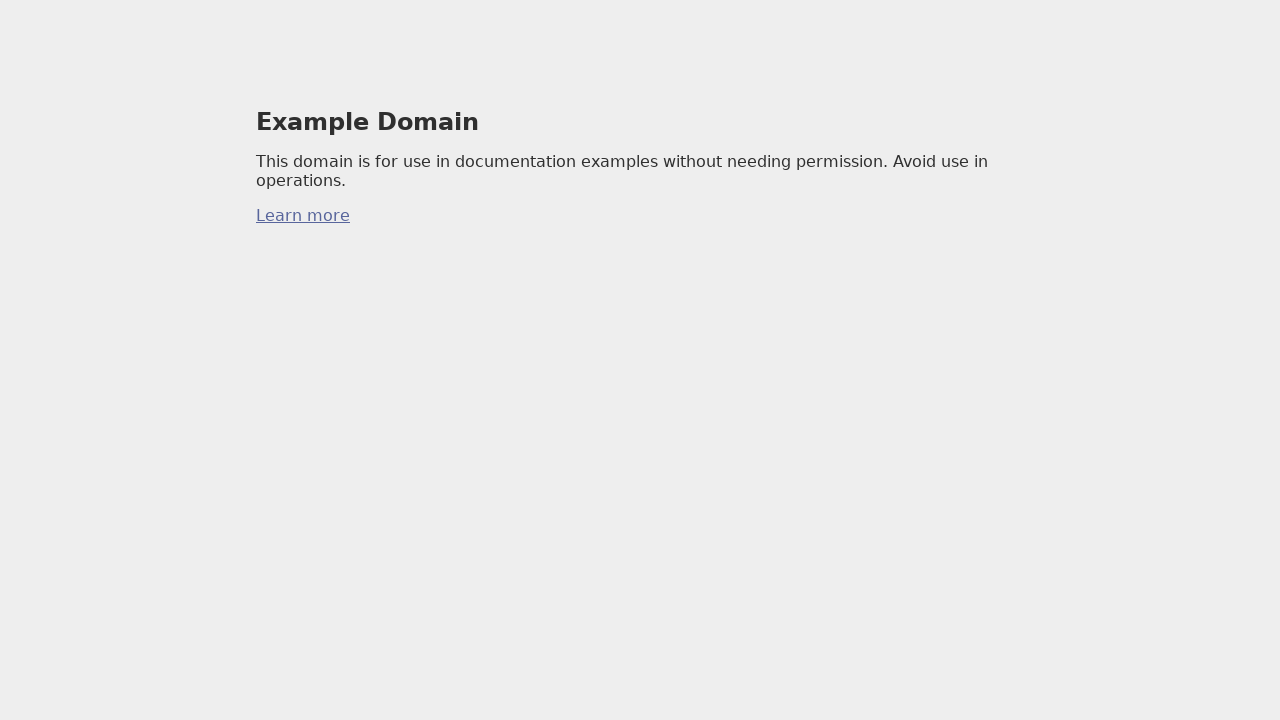

Injected fade-in animation and download link element into page
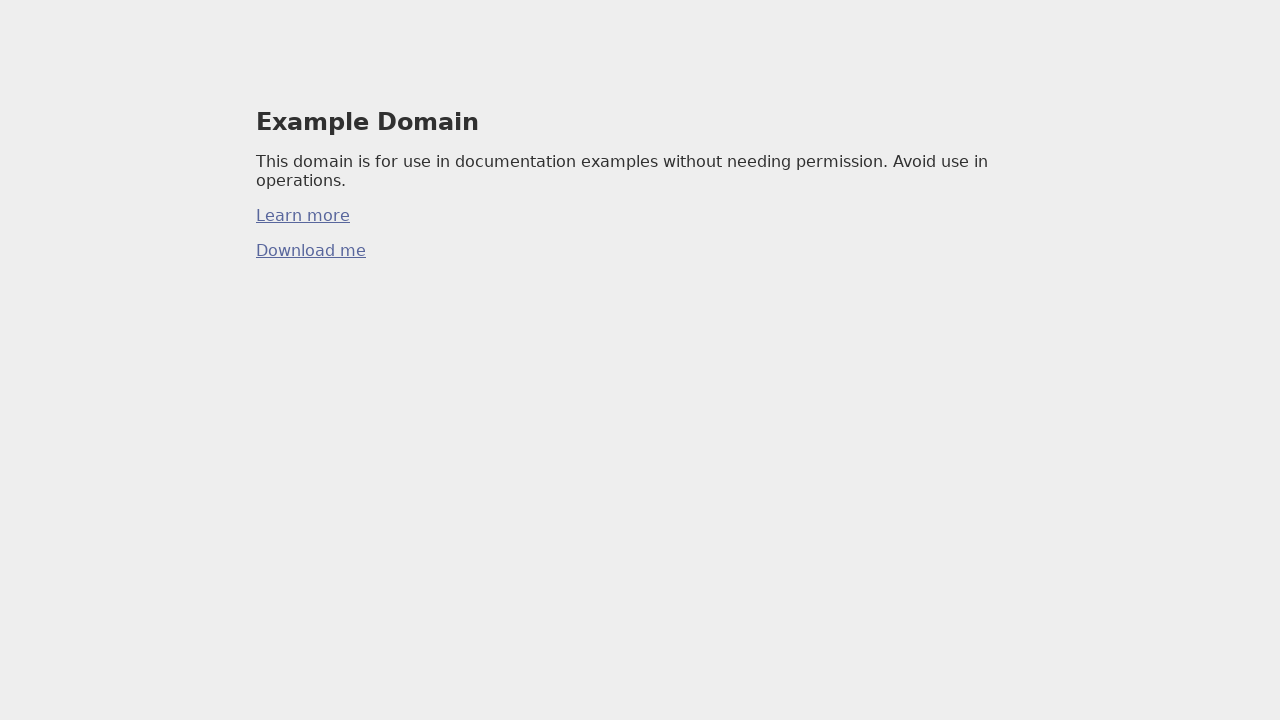

Fade-in download link became visible
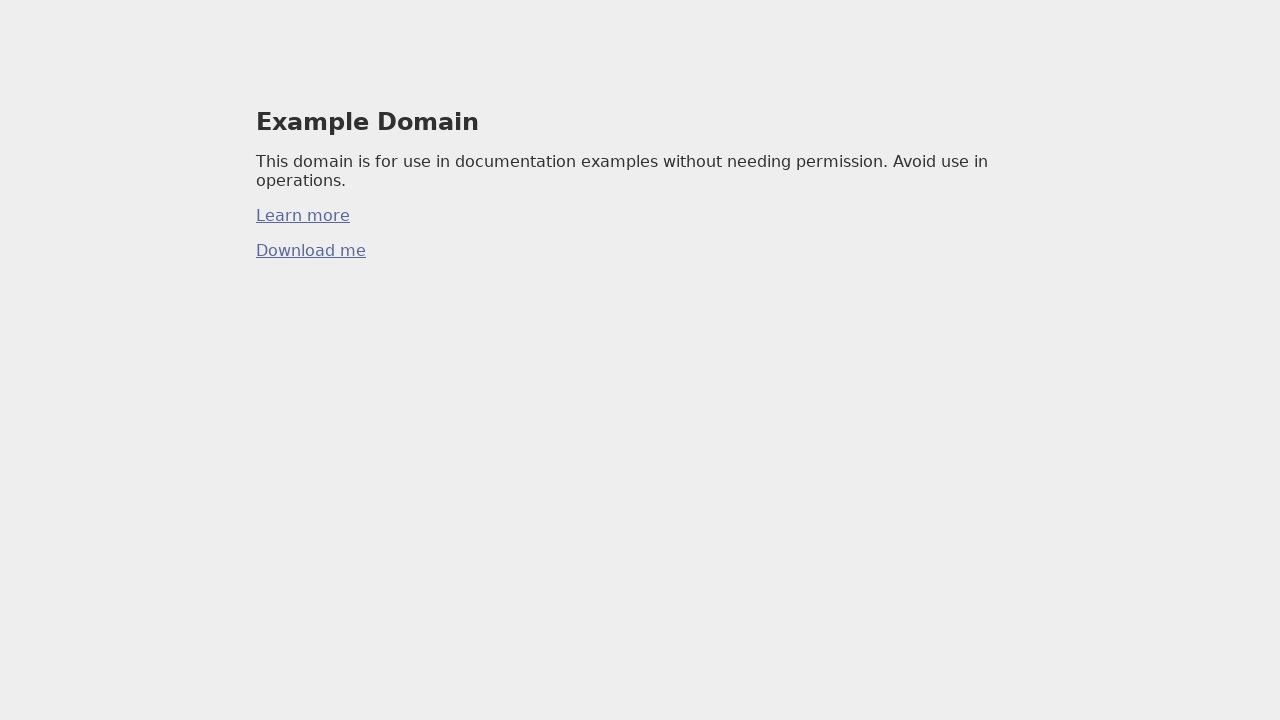

Clicked download link to trigger file download at (311, 251) on a[download='example-org.html']
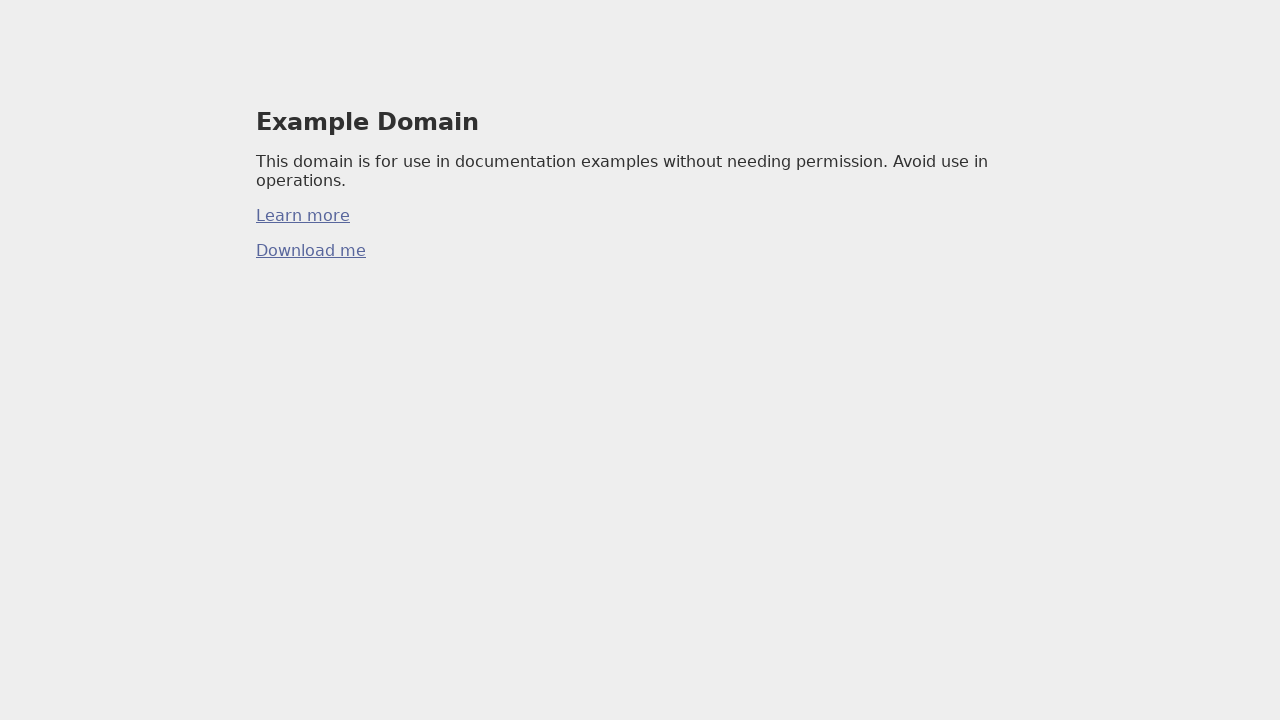

File download completed successfully
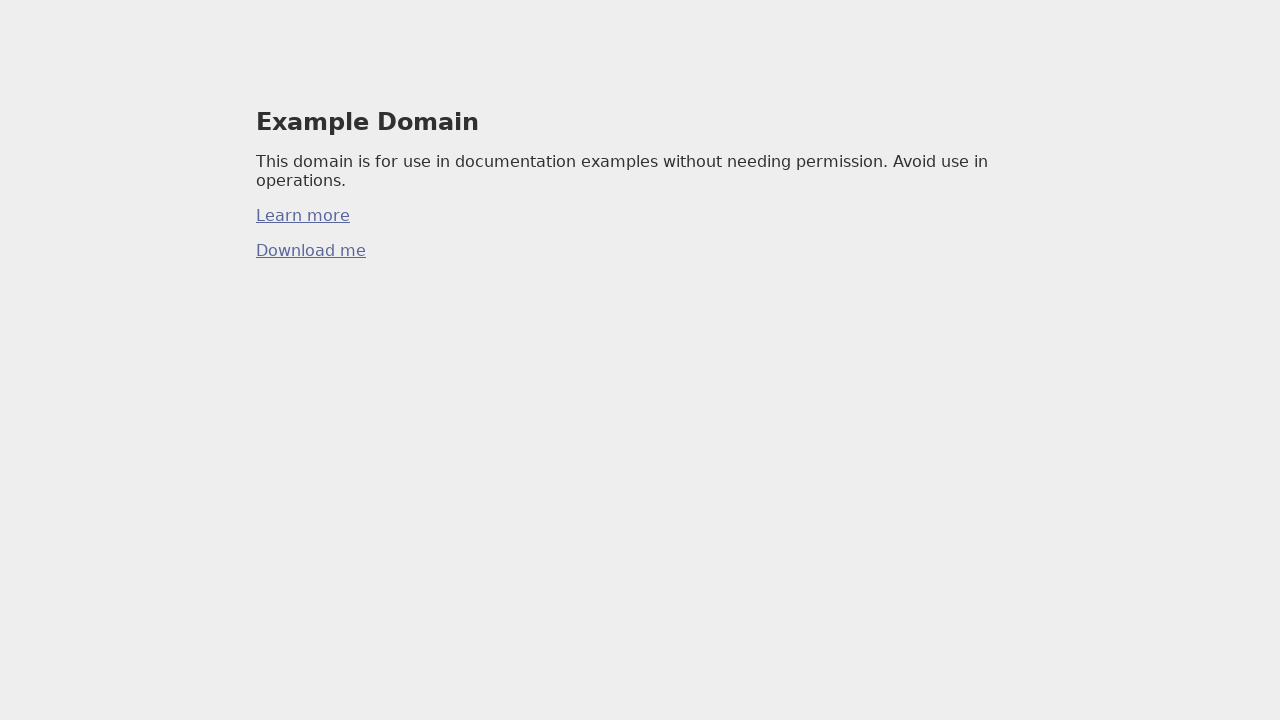

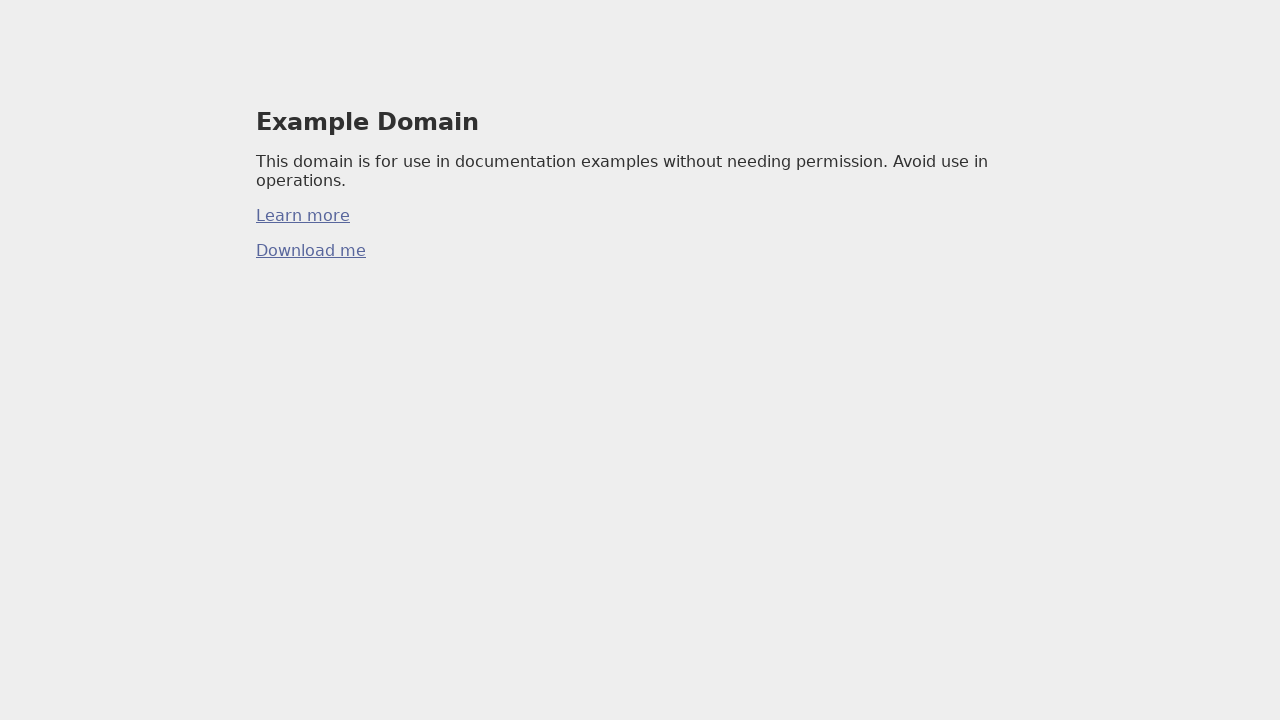